Navigates to GitHub's homepage and verifies the page loads successfully by checking for the page title.

Starting URL: https://github.com

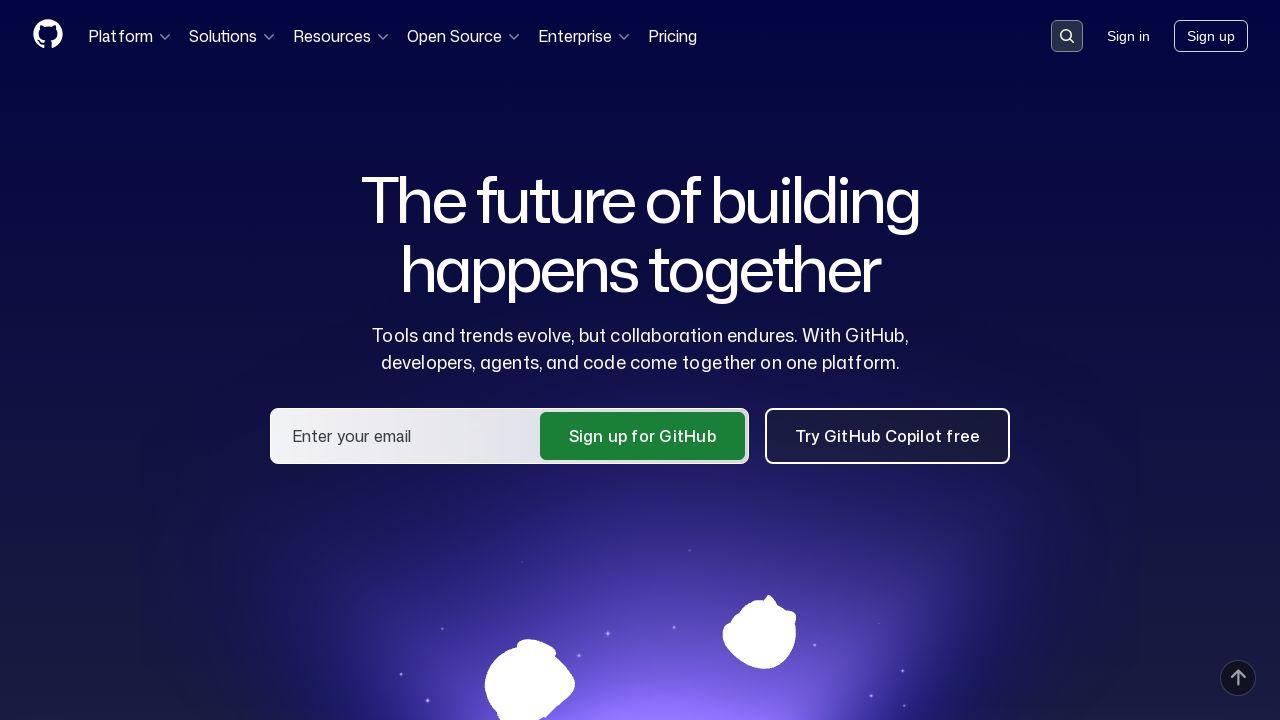

Navigated to GitHub homepage at https://github.com
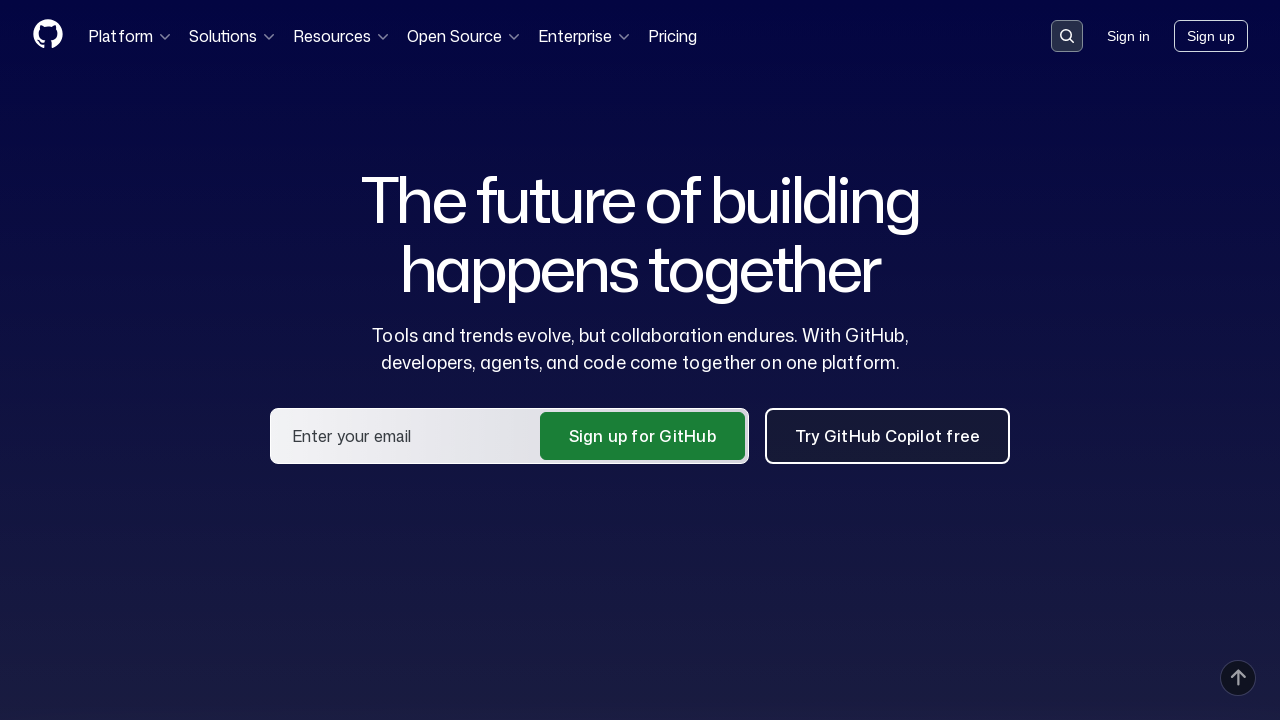

Page loaded - domcontentloaded state reached
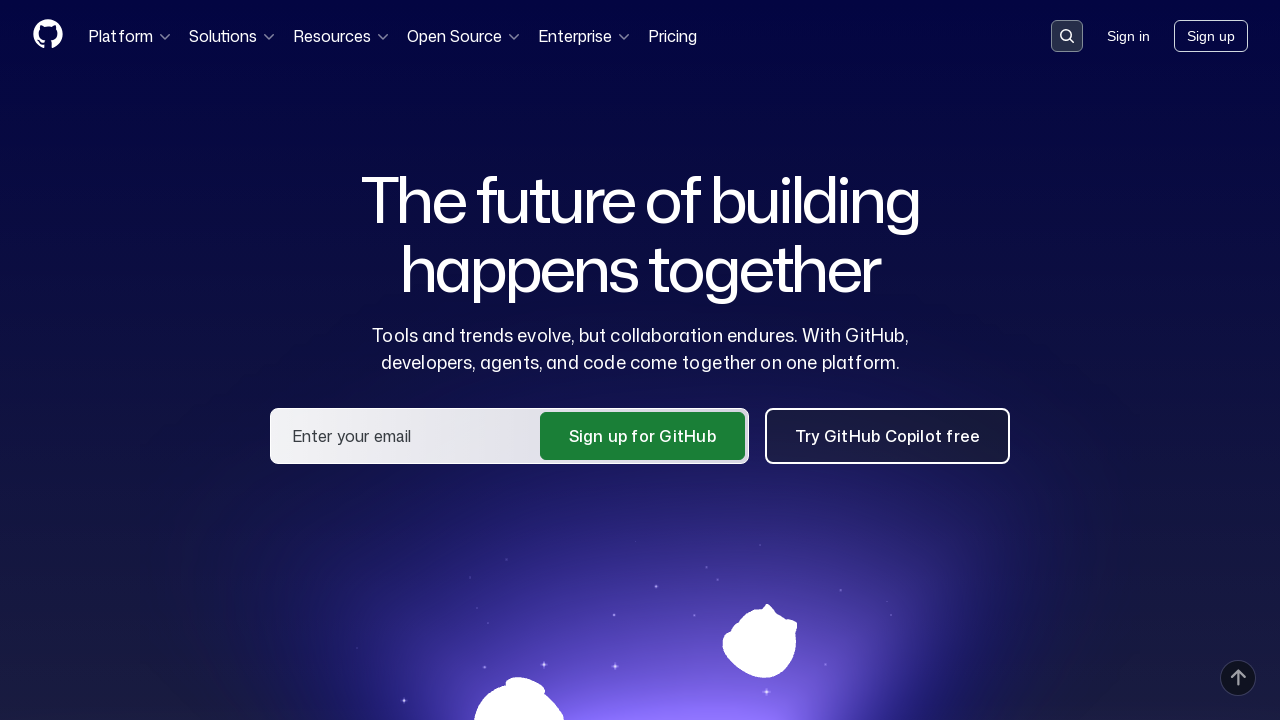

Verified page title contains 'GitHub'
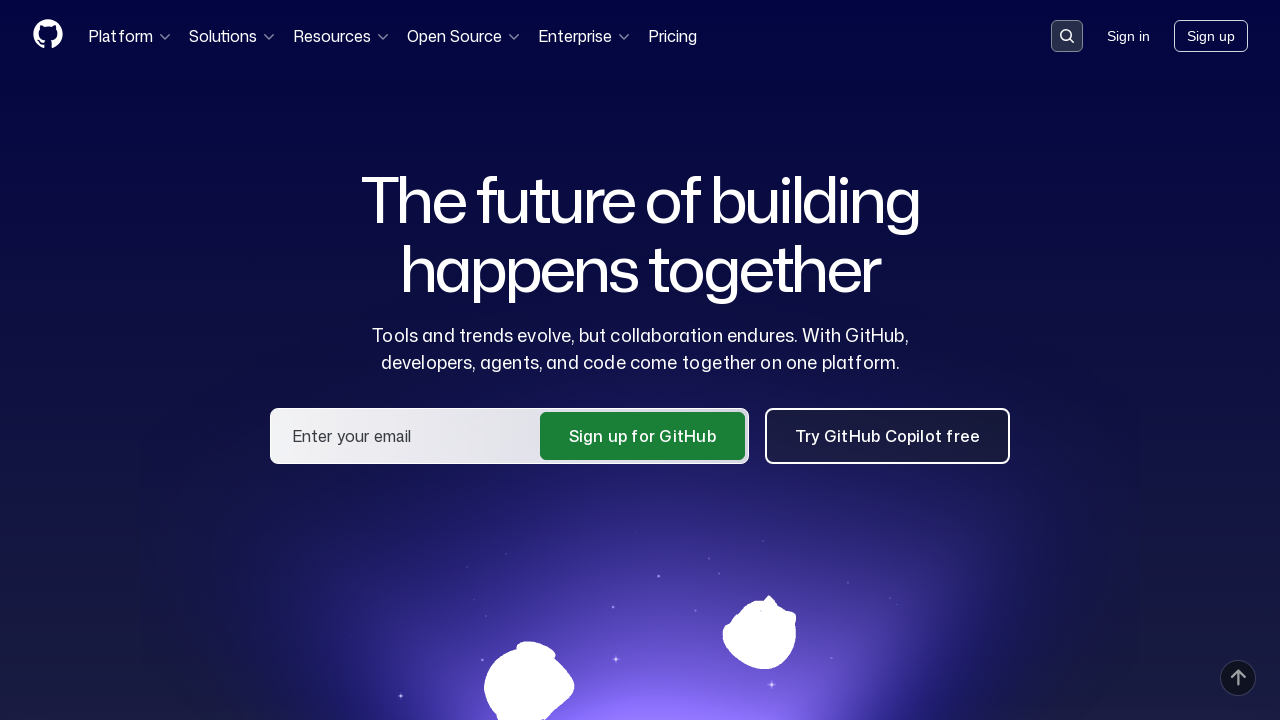

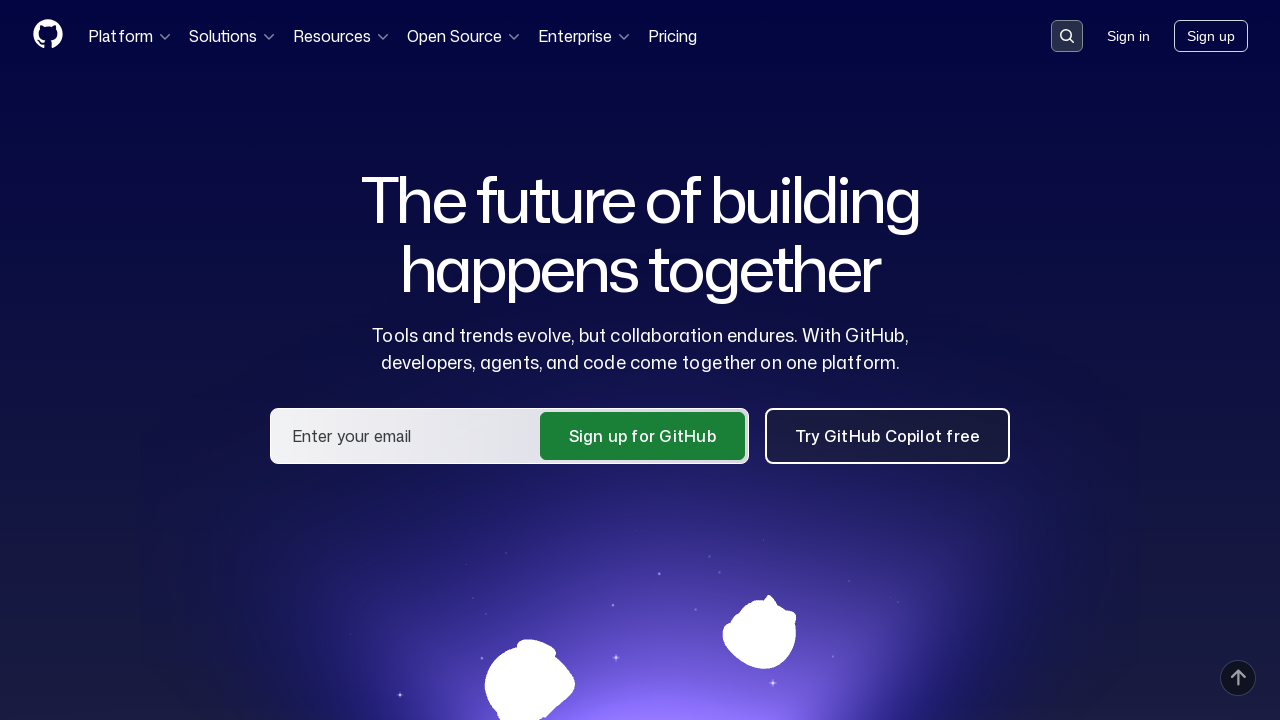